Tests checkbox and radio button selection states by clicking and verifying their selected status

Starting URL: https://automationfc.github.io/basic-form/index.html

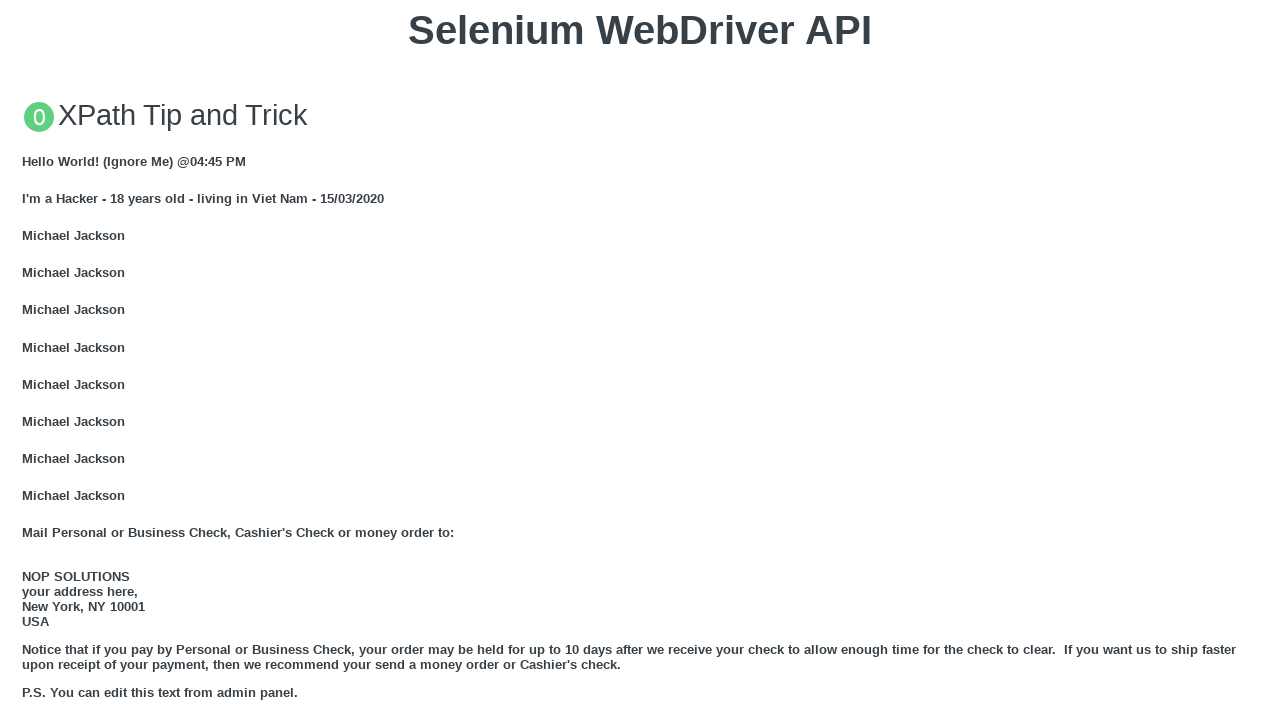

Clicked 'Under 18' radio button at (28, 360) on input[id='under_18']
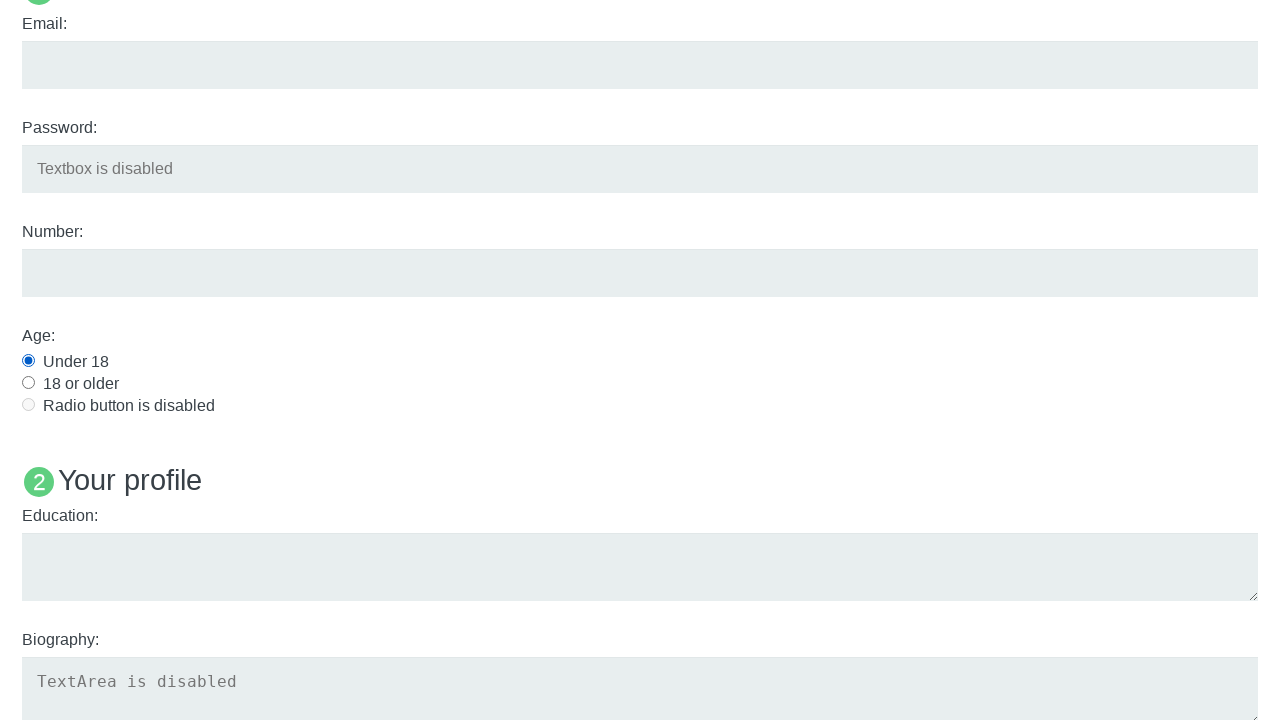

Clicked Java checkbox at (28, 361) on xpath=//input[@id='java']
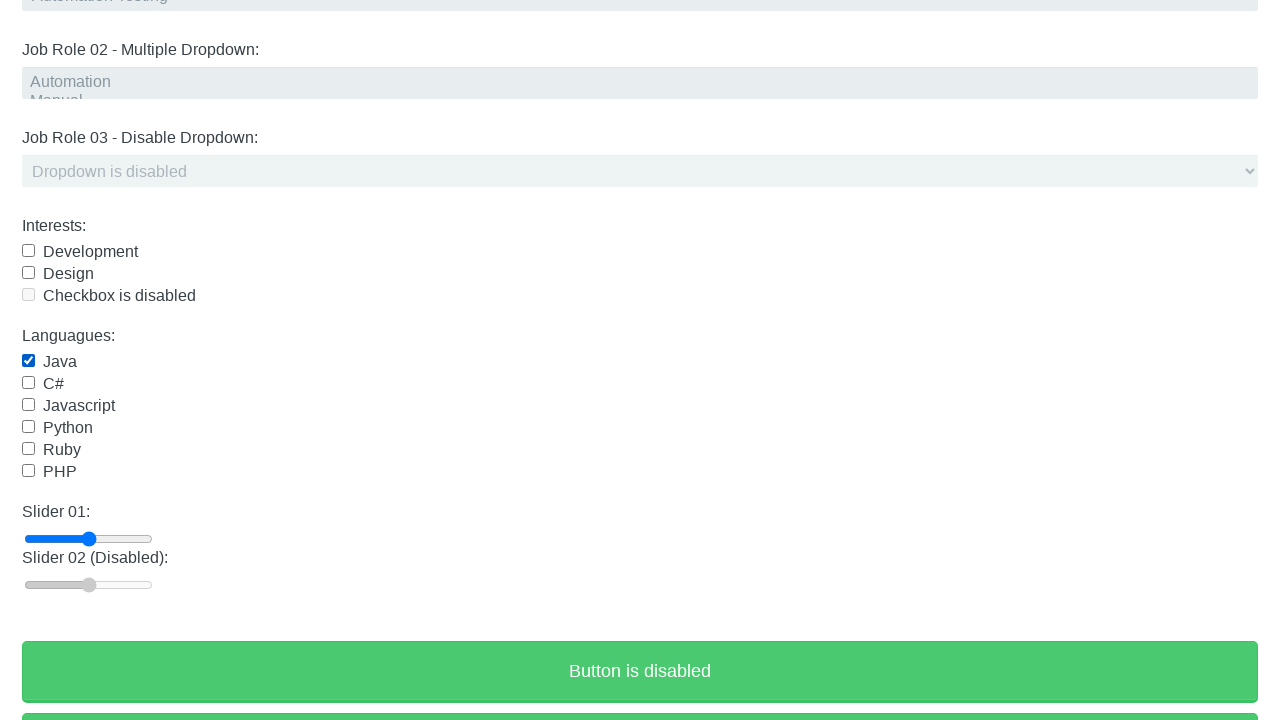

Verified 'Under 18' radio button is selected
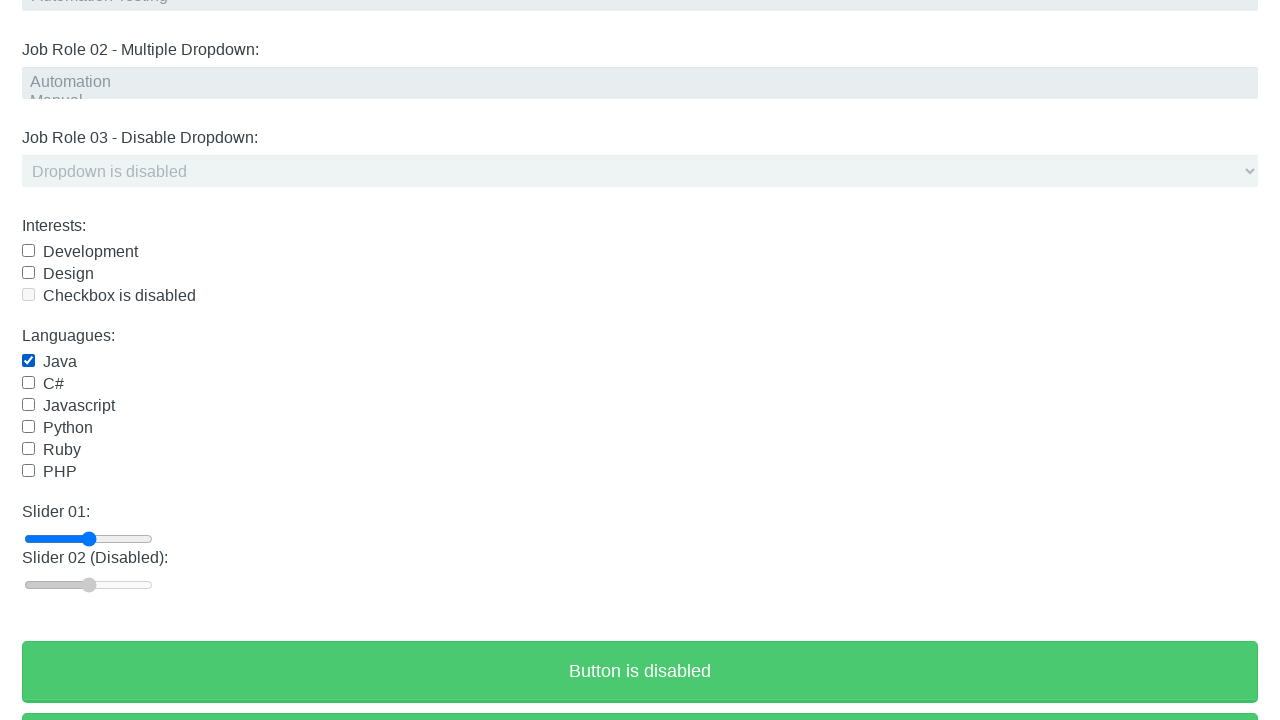

Verified Java checkbox is selected
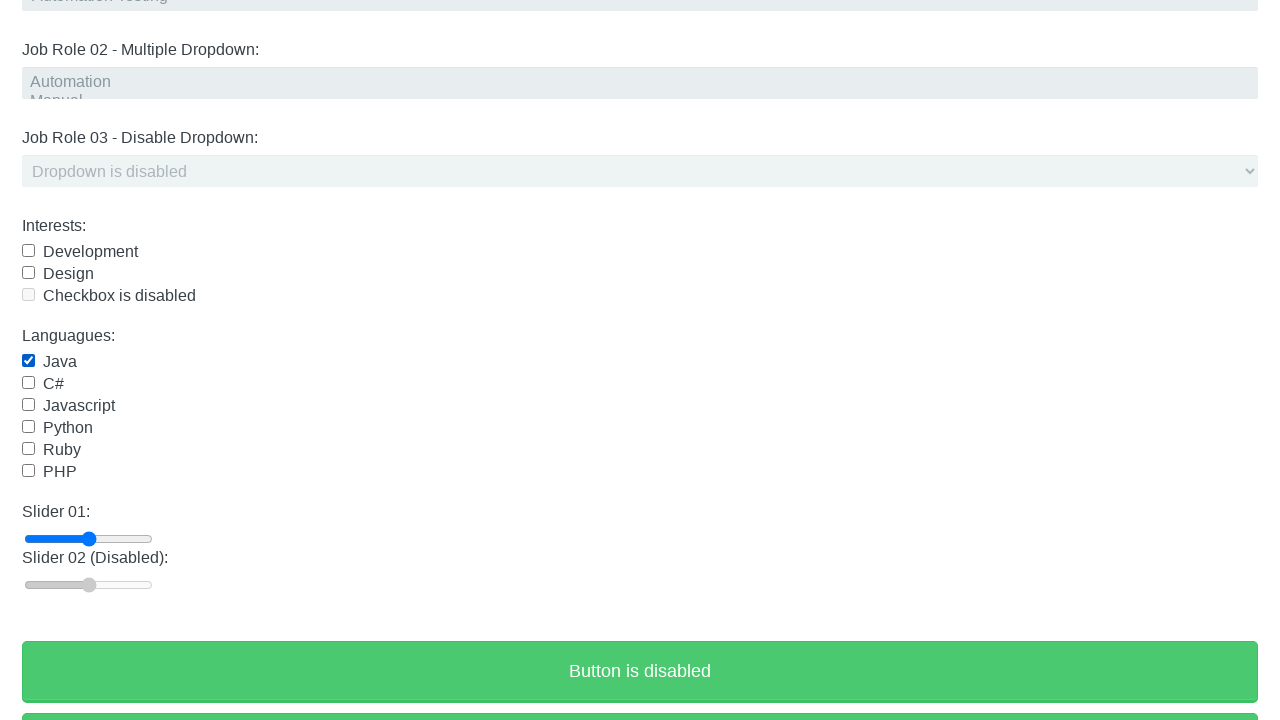

Clicked Java checkbox to uncheck it at (28, 361) on xpath=//input[@id='java']
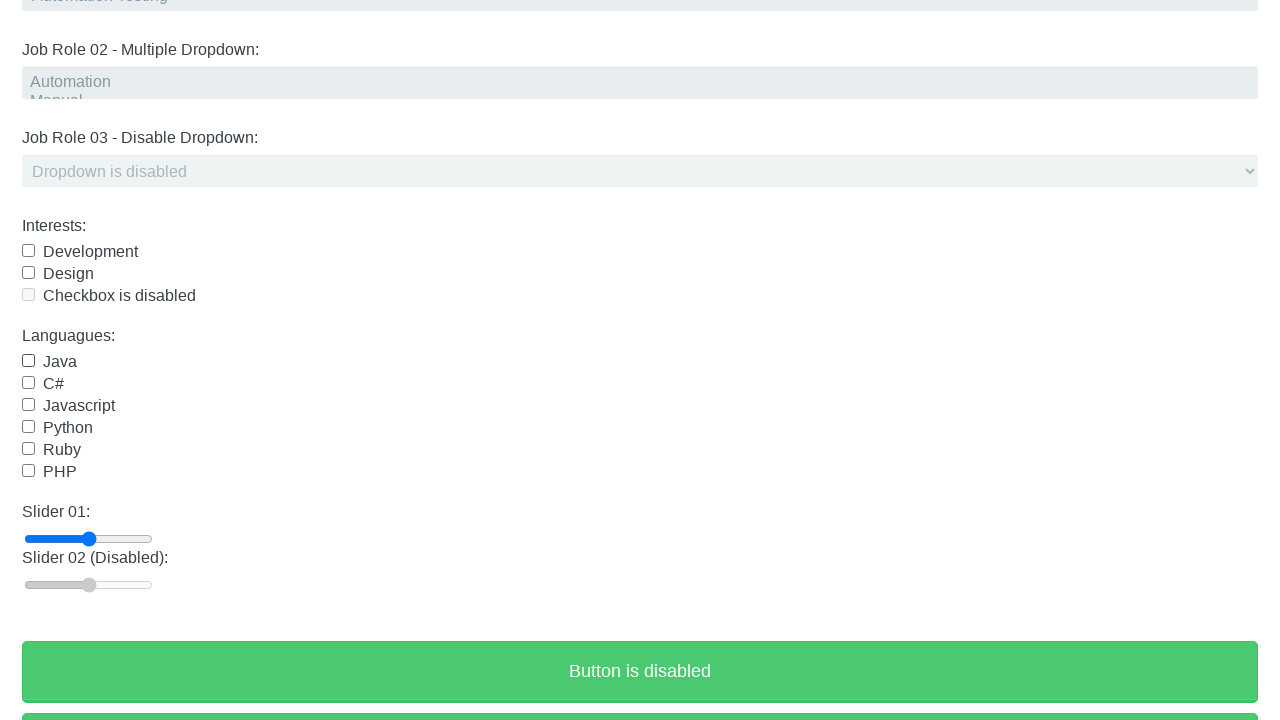

Verified Java checkbox is unchecked
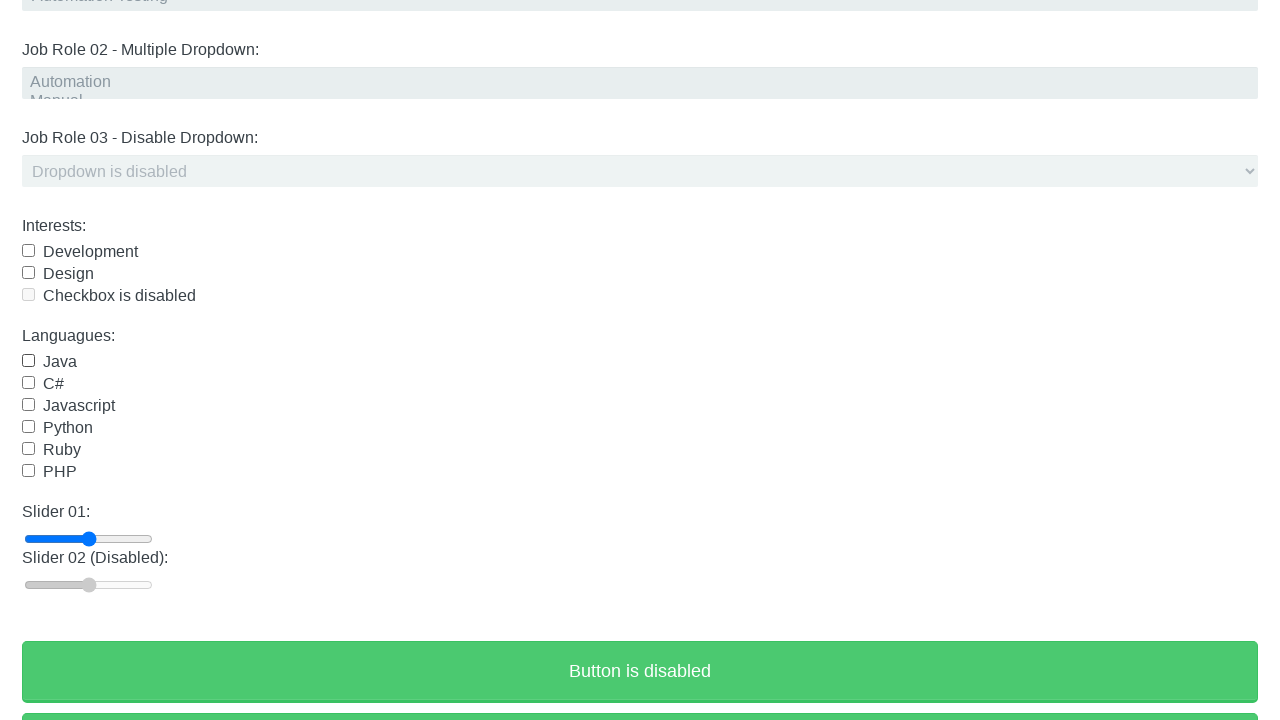

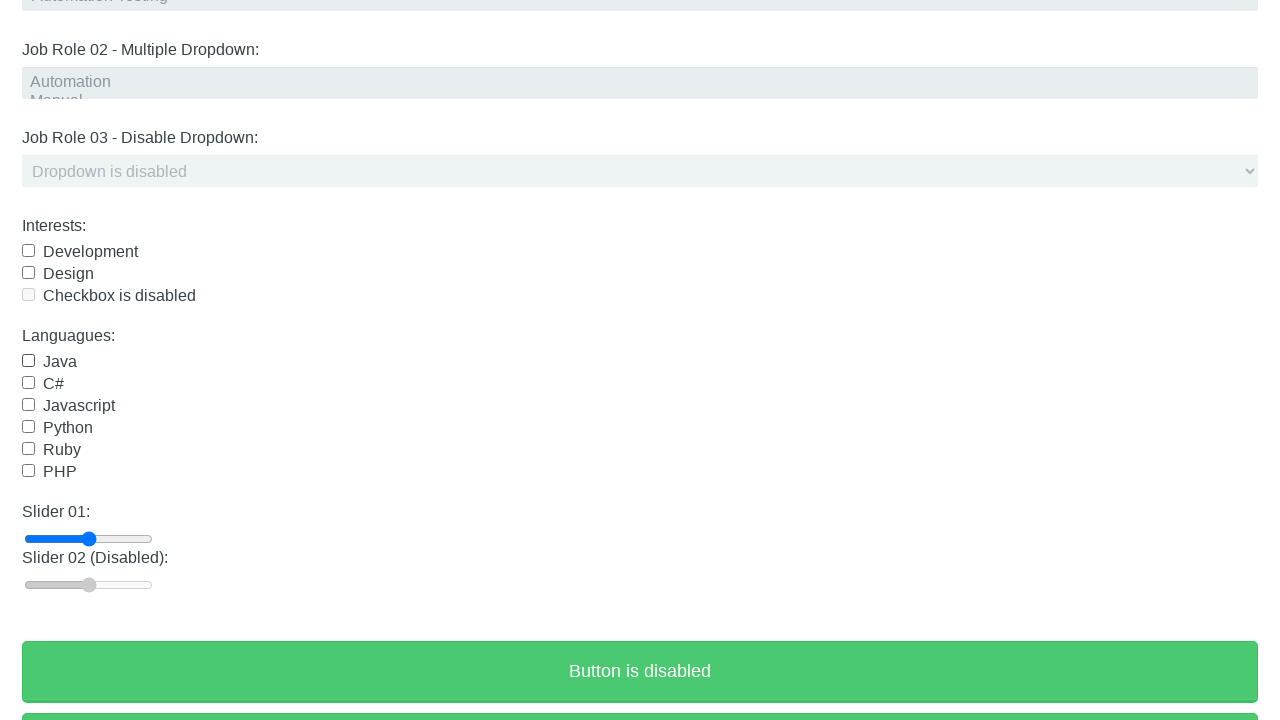